Navigates to the veri.bet simulator page and clicks the "Odds / Picks" button to reveal the odds and picks data table.

Starting URL: https://veri.bet/simulator

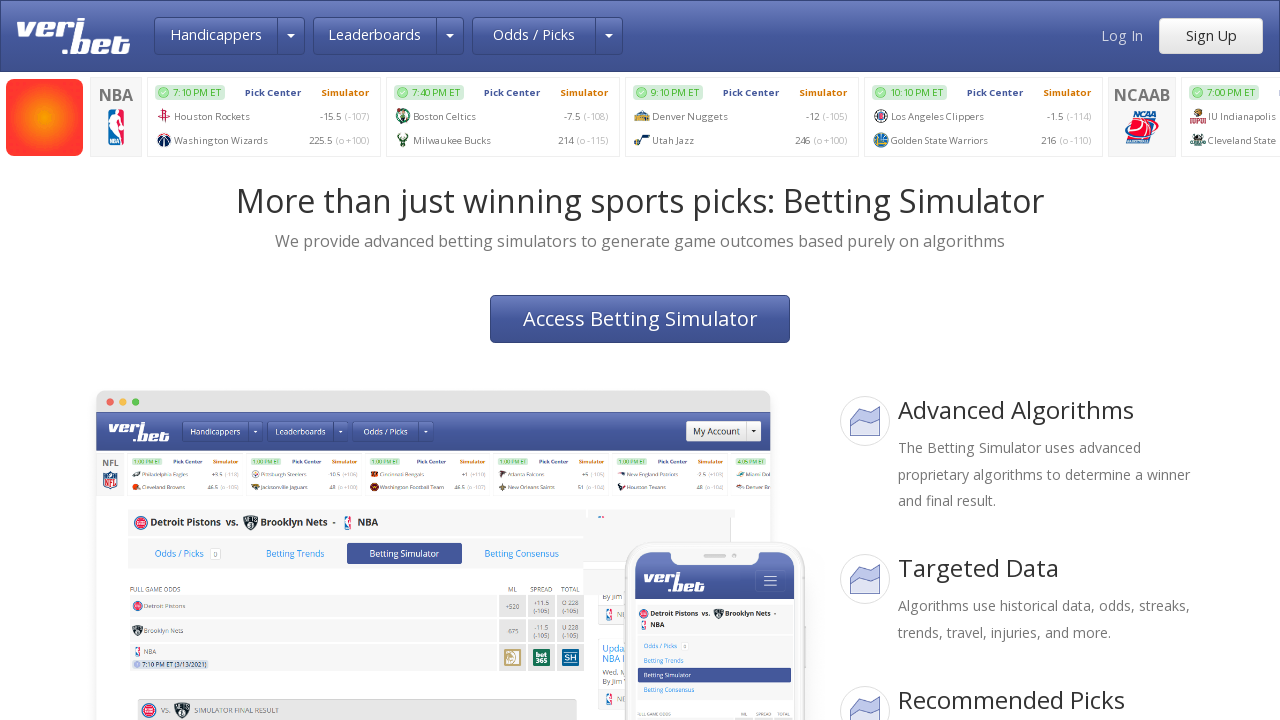

Navigated to veri.bet simulator page
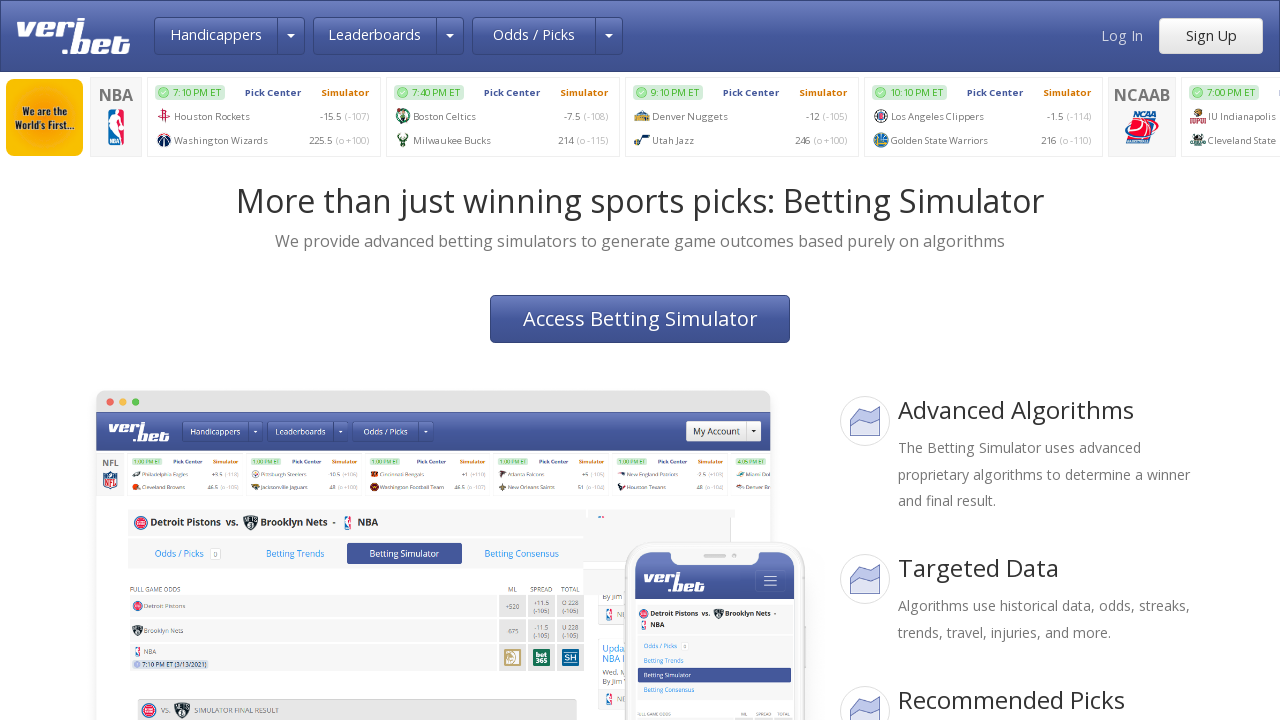

Clicked the 'Odds / Picks' button at (534, 36) on button >> internal:has-text="Odds / Picks"i
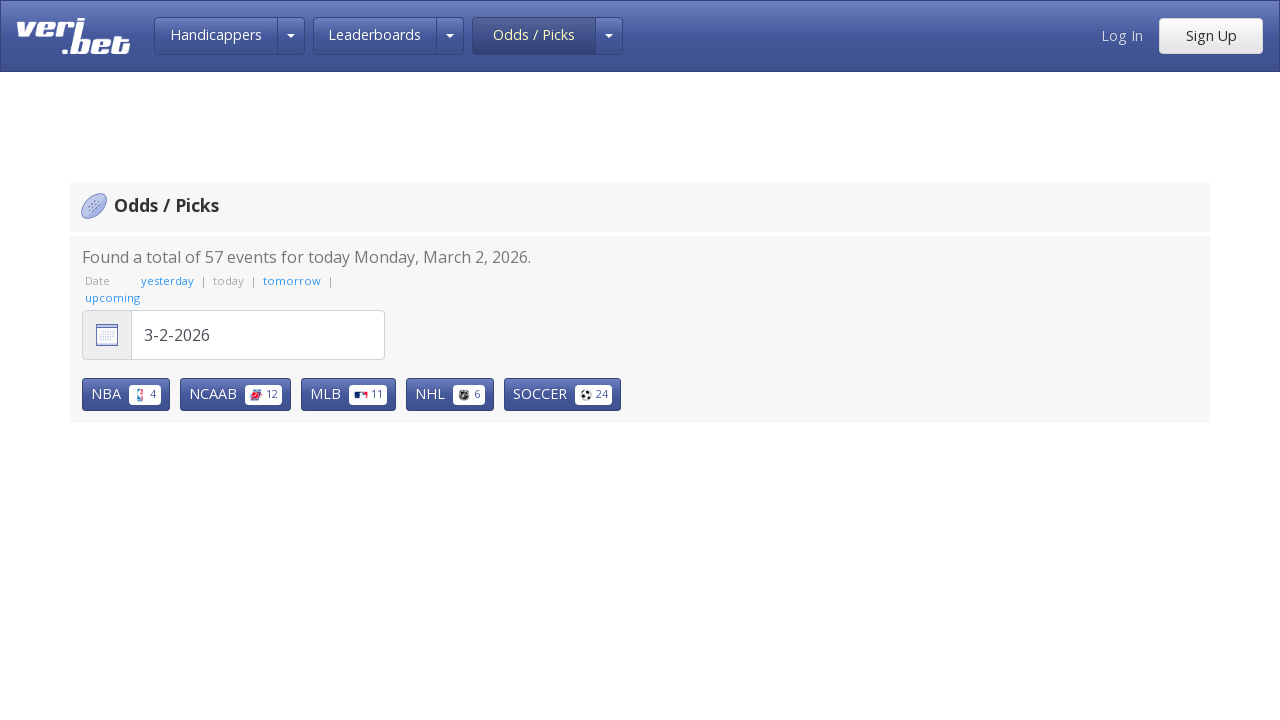

Odds/Picks filter section loaded
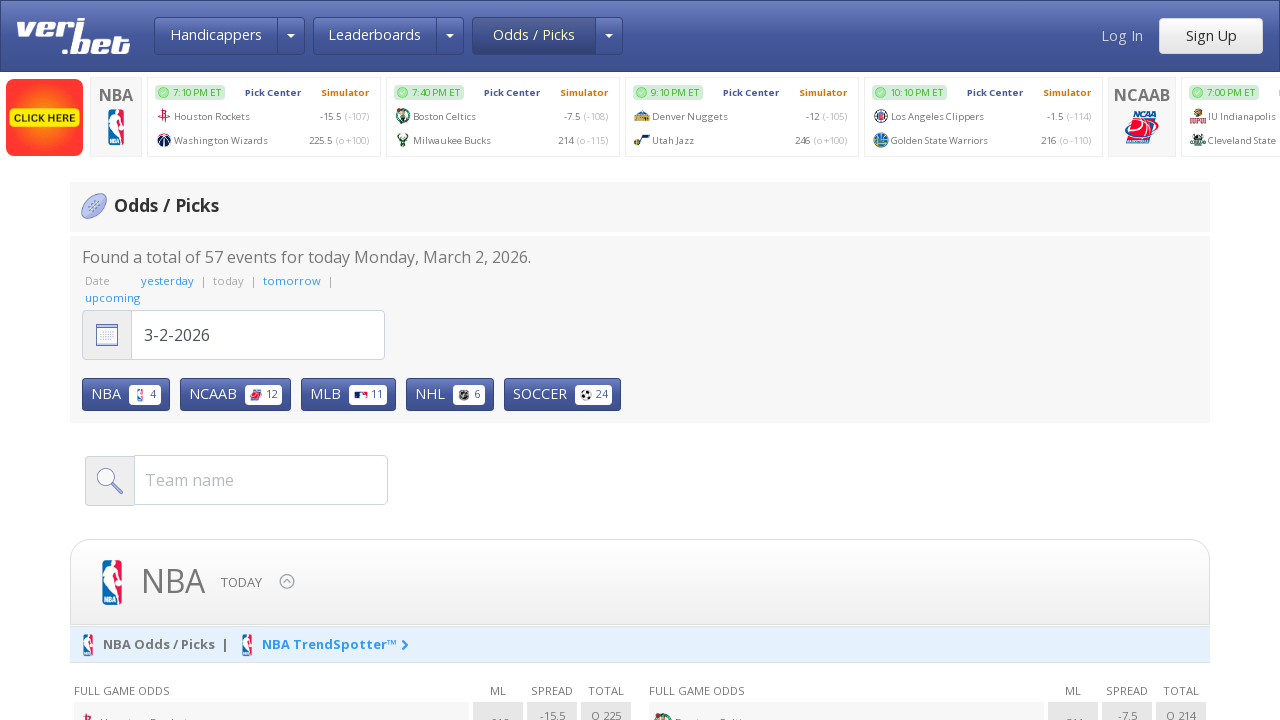

Odds and picks data table fully loaded
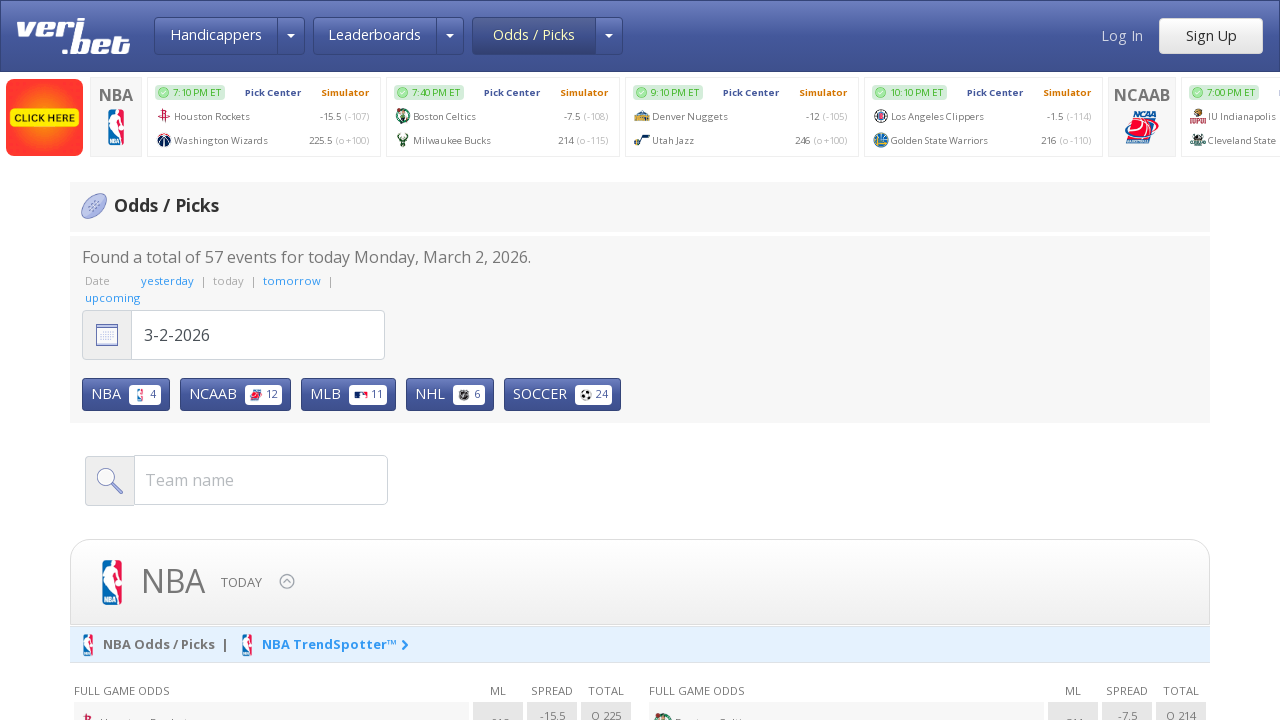

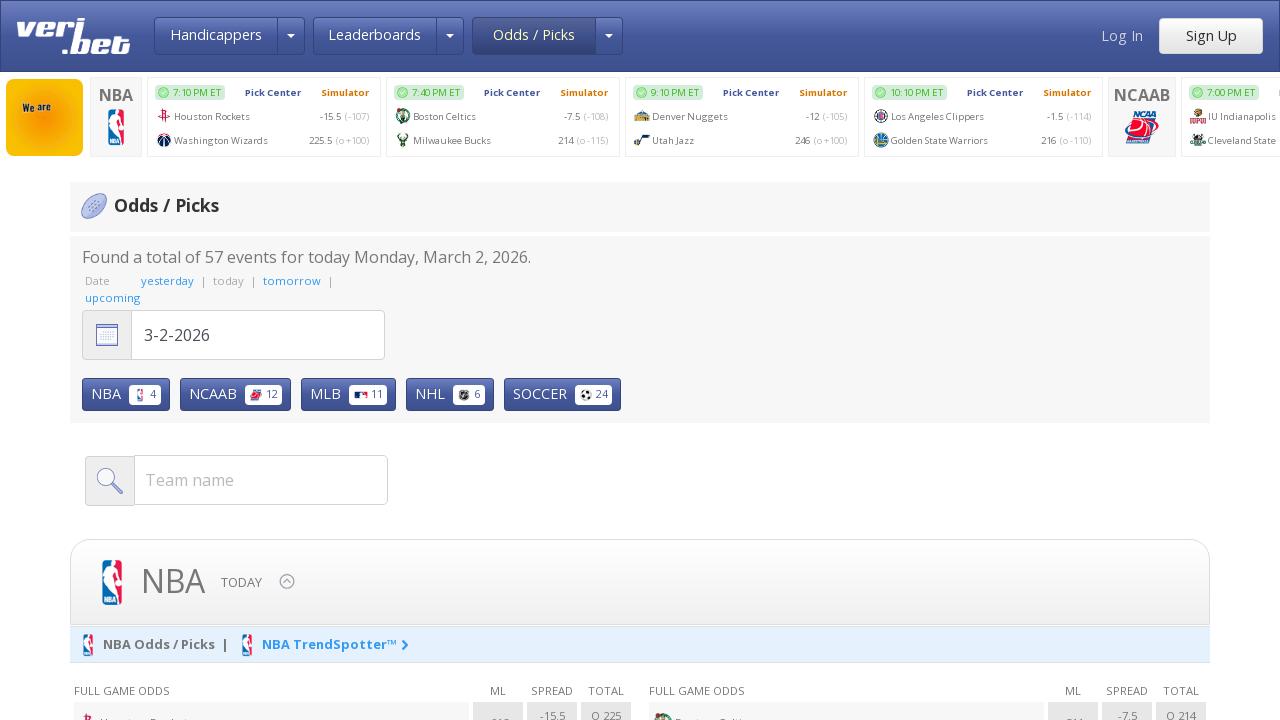